Navigates to the moon phases website and verifies that the date selection element and associated moon phase image are present on the page.

Starting URL: https://phasesmoon.com/

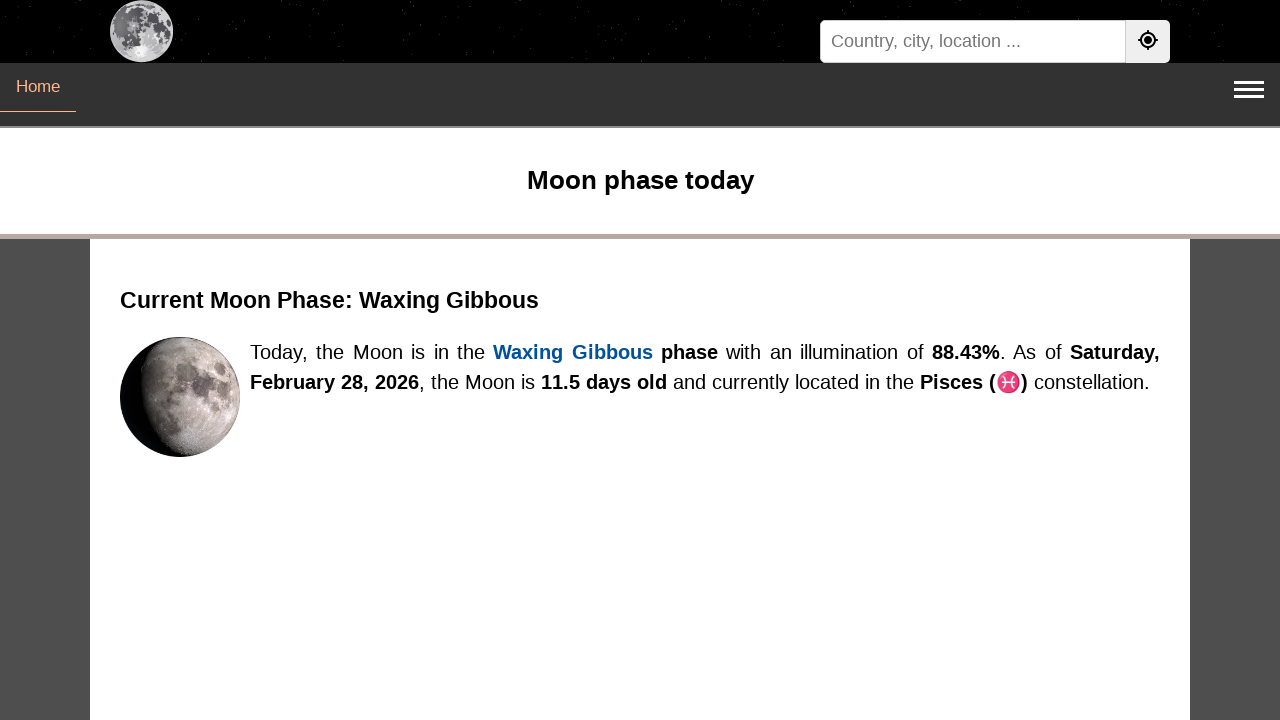

Navigated to https://phasesmoon.com/
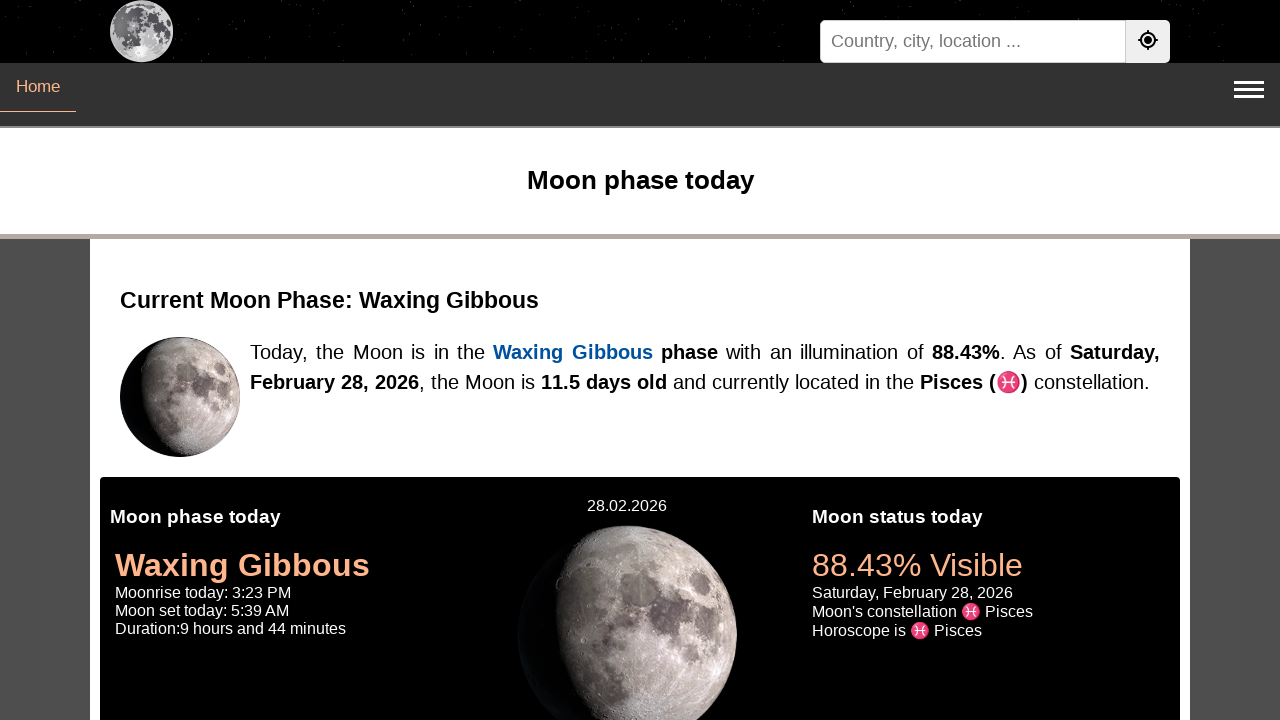

Date selection element (.dateselected) is now visible
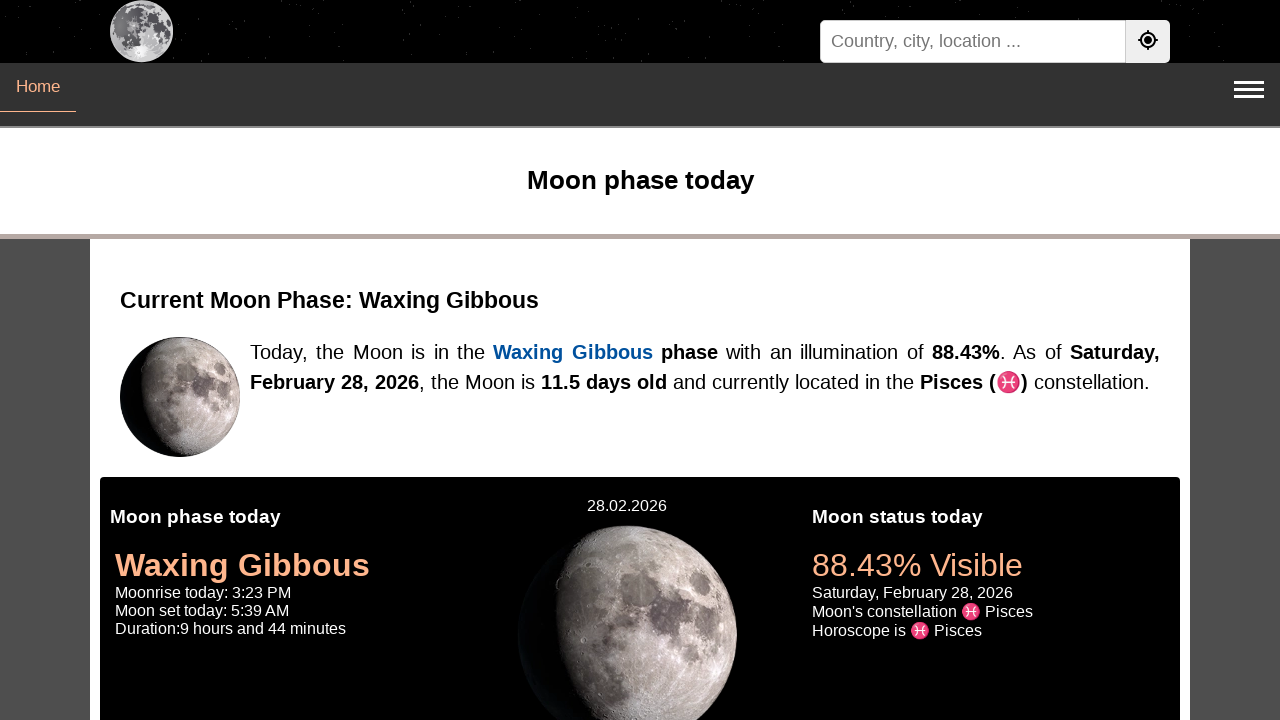

Moon phase image element (next sibling of .dateselected) is present
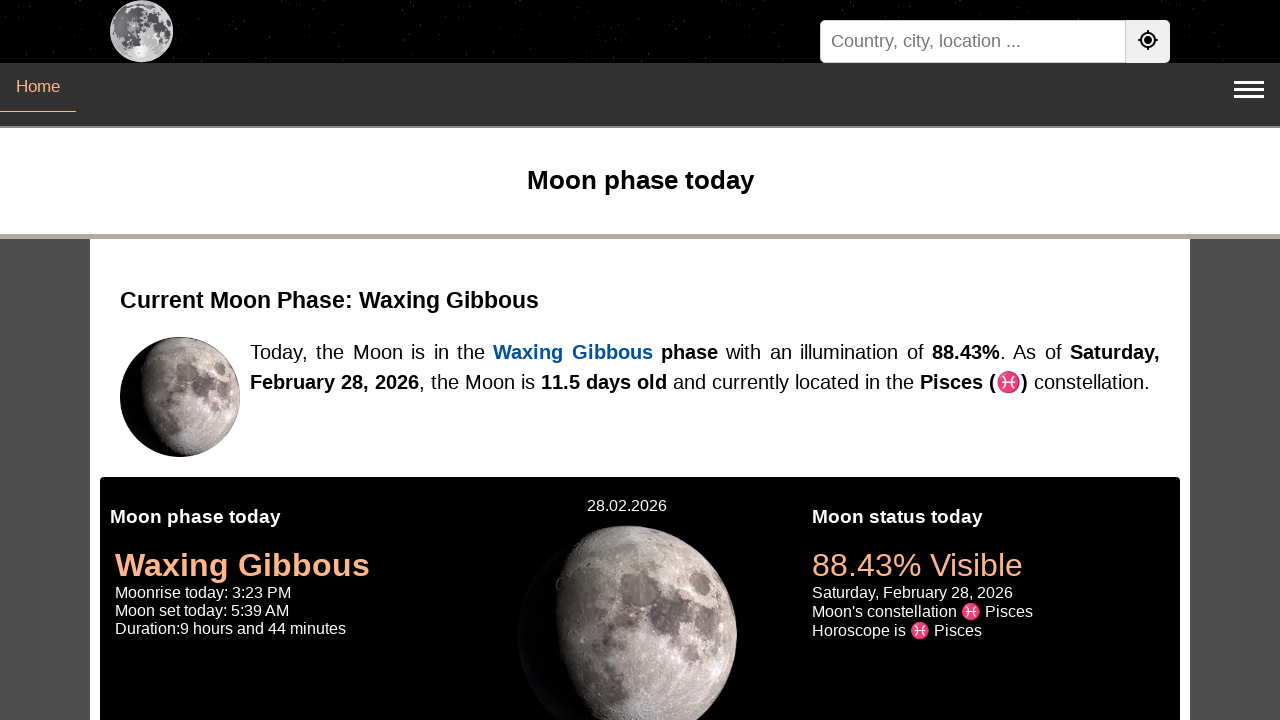

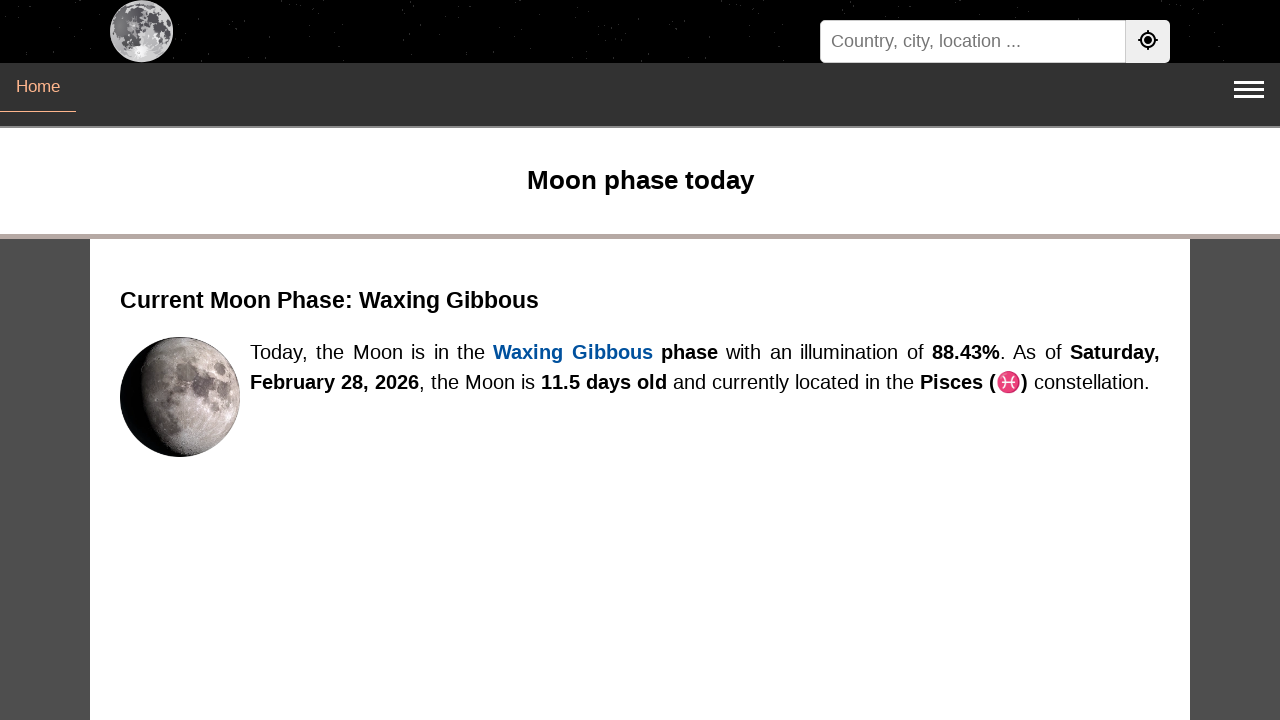